Tests right-clicking a button and verifying the right-click message appears

Starting URL: https://demoqa.com/buttons

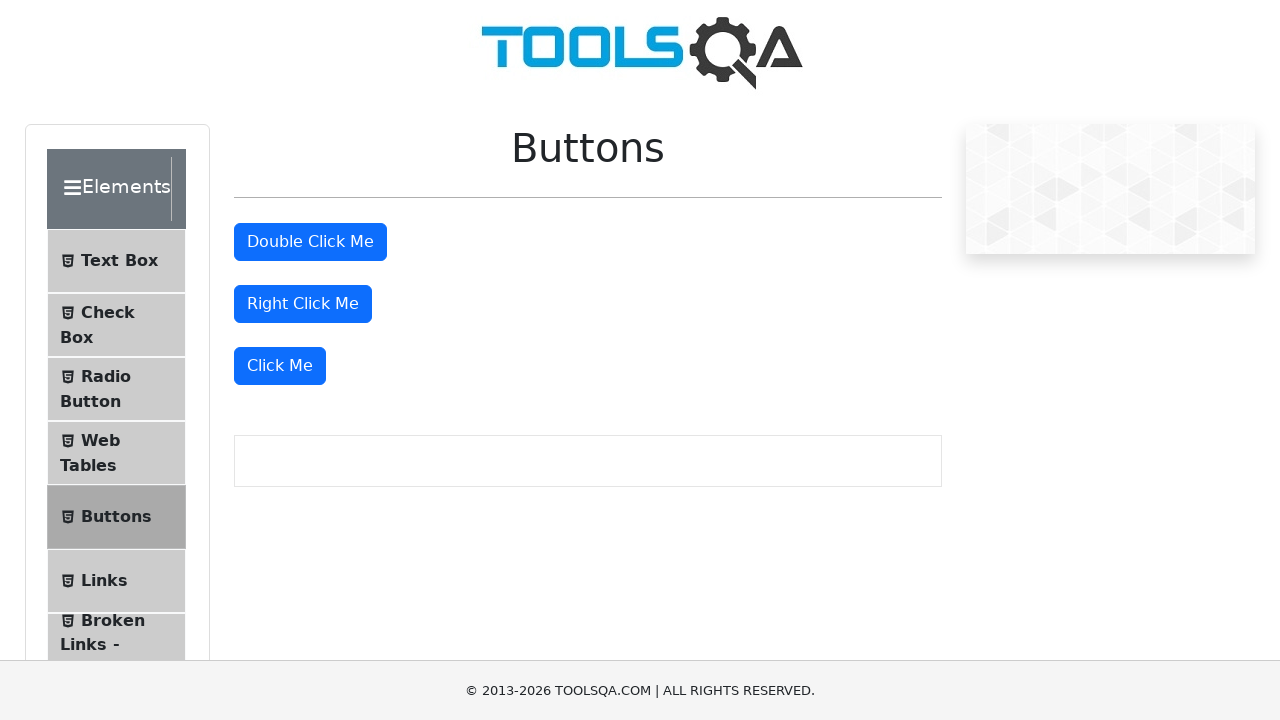

Navigated to https://demoqa.com/buttons
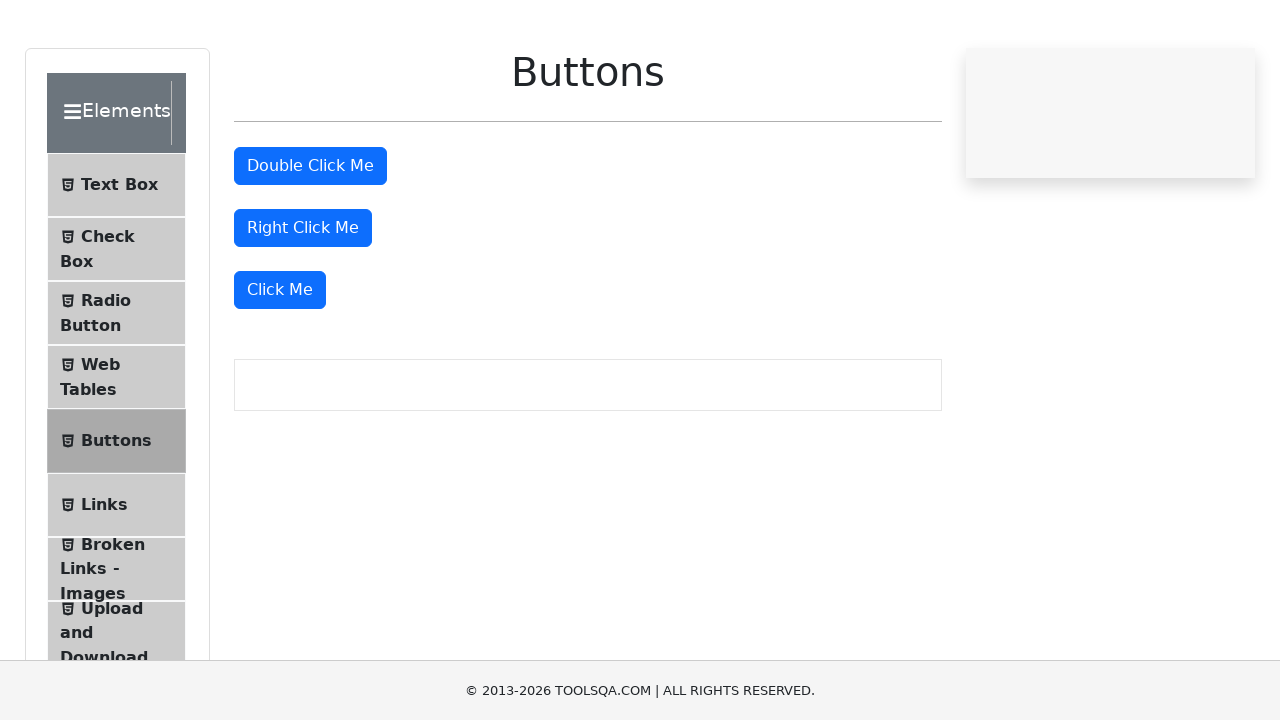

Right-clicked the right-click button at (303, 304) on #rightClickBtn
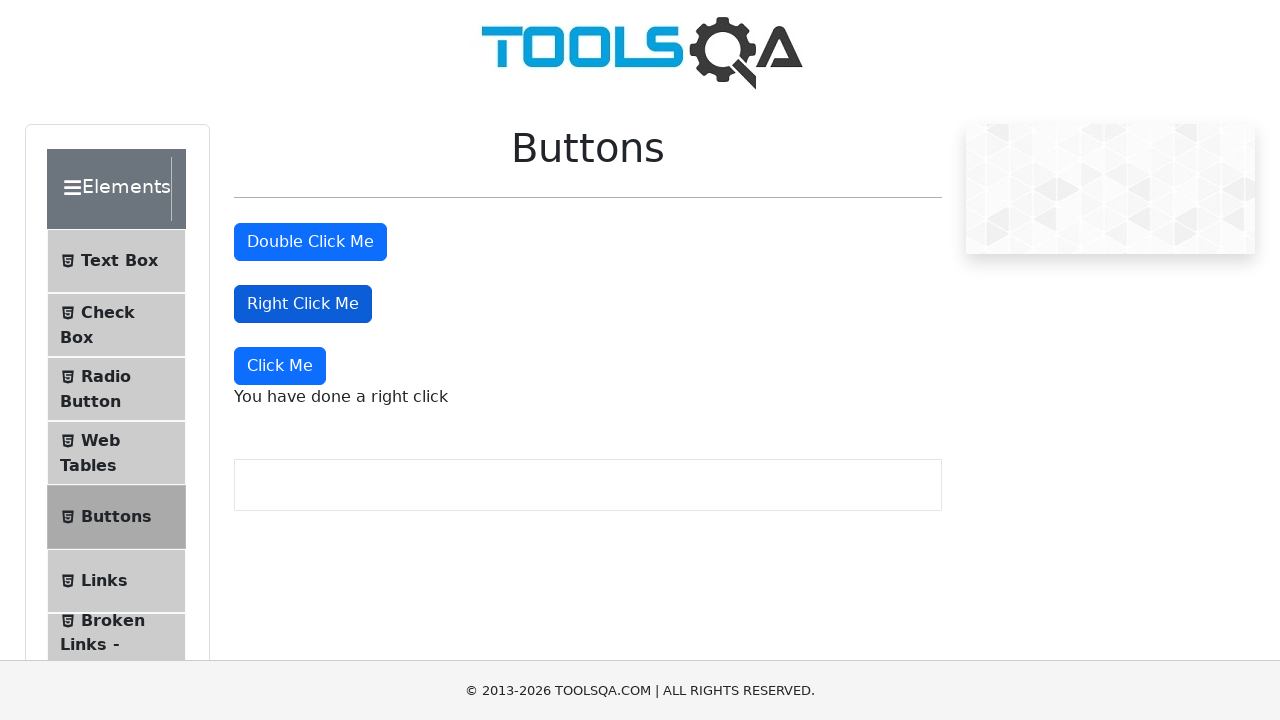

Right-click message element appeared
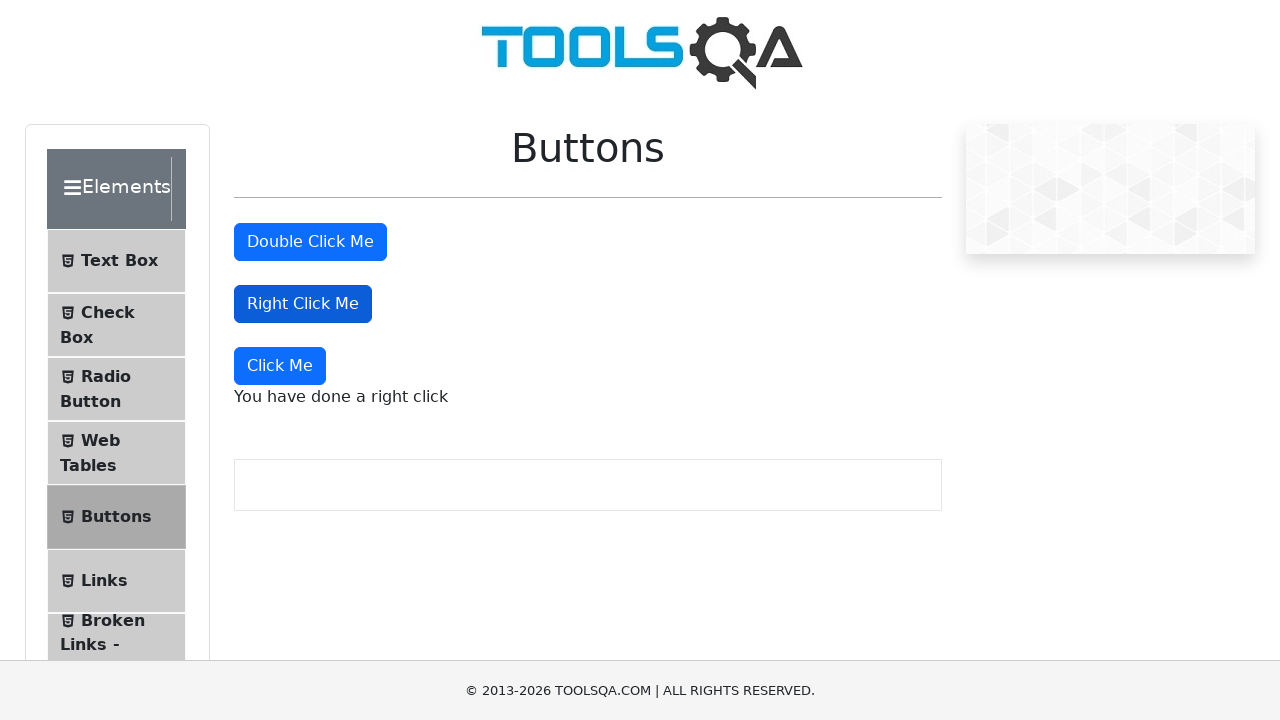

Verified right-click message text is 'You have done a right click'
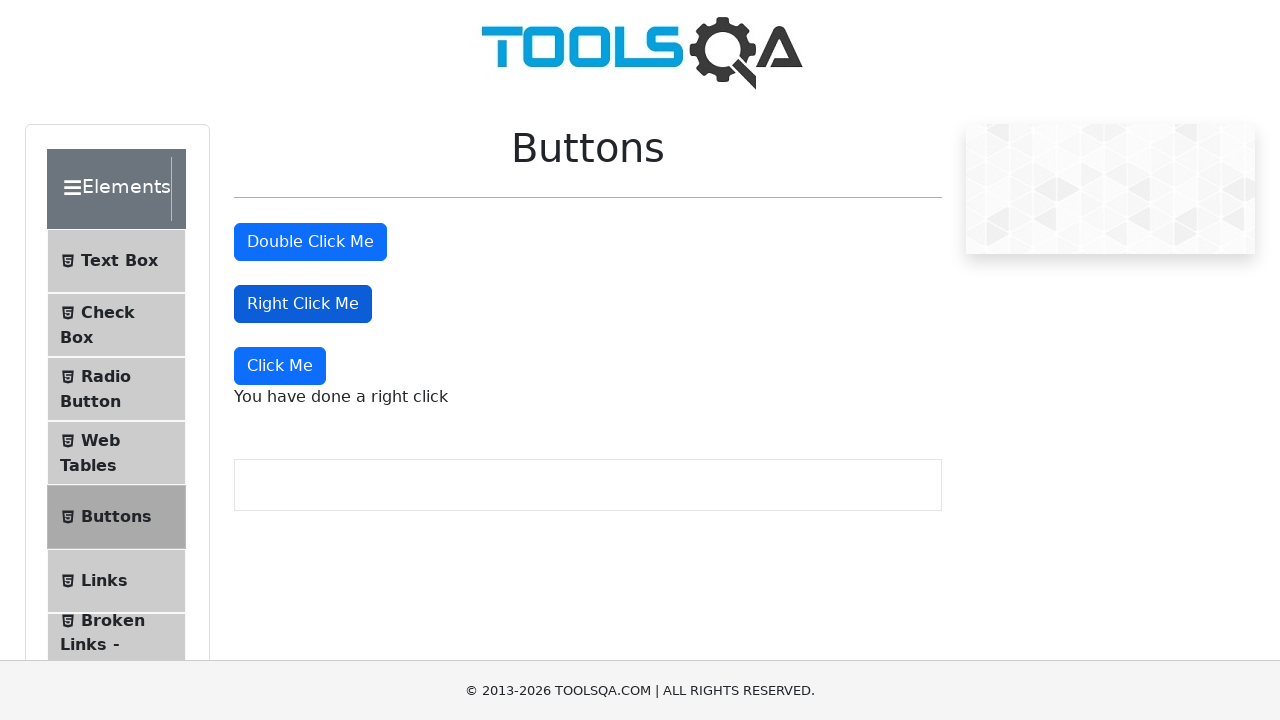

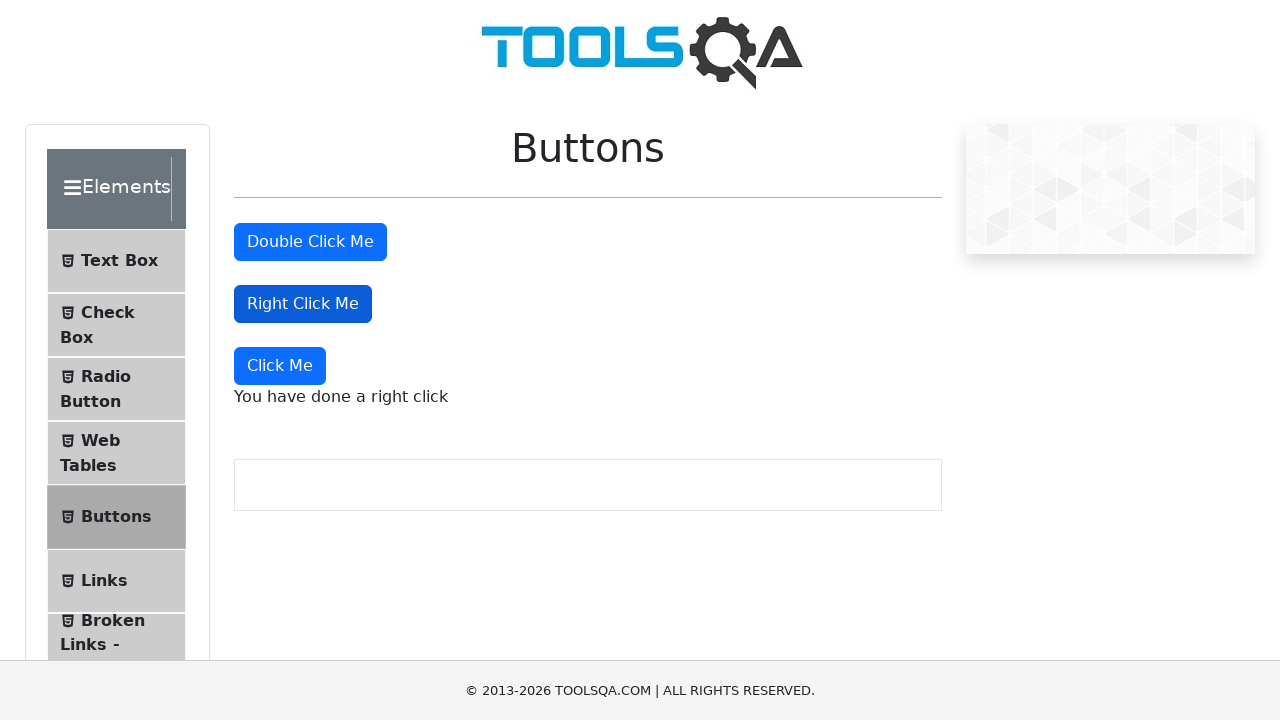